Navigates to Python.org, scrolls to and clicks on talks link, then verifies podcast description is displayed

Starting URL: https://www.python.org/

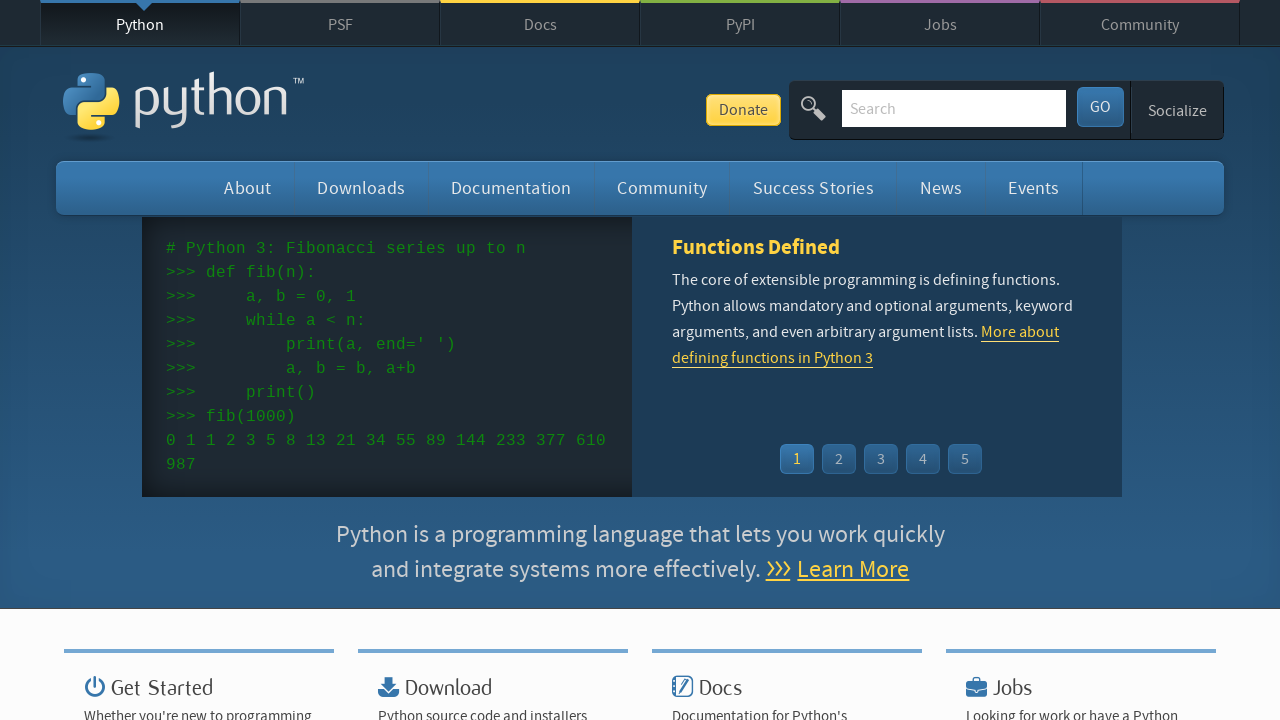

Navigated to https://www.python.org/
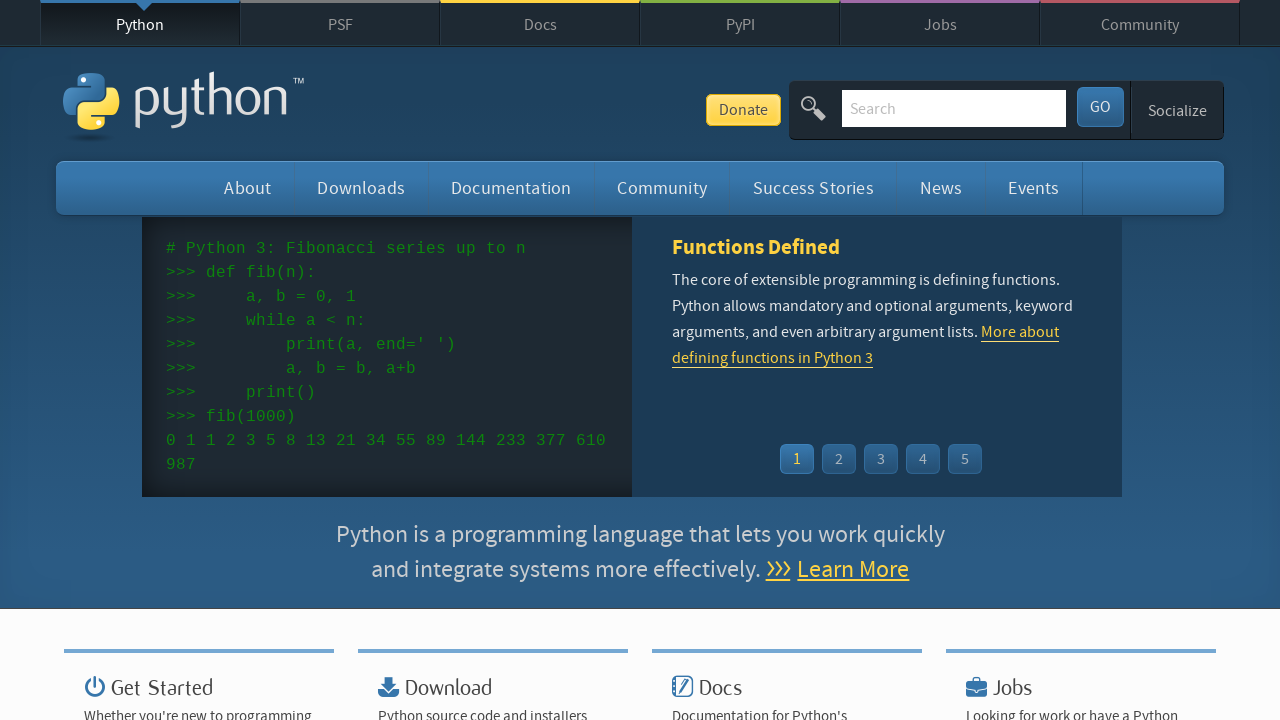

Located talks link element
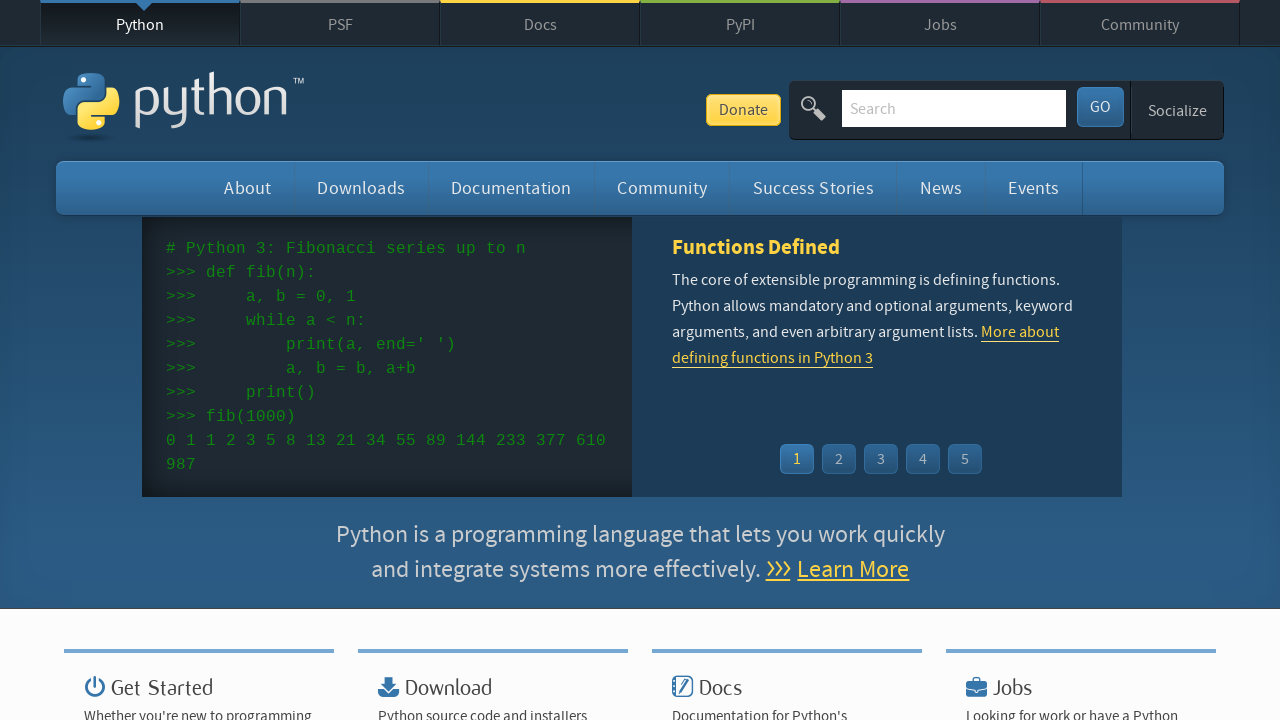

Scrolled talks link into view
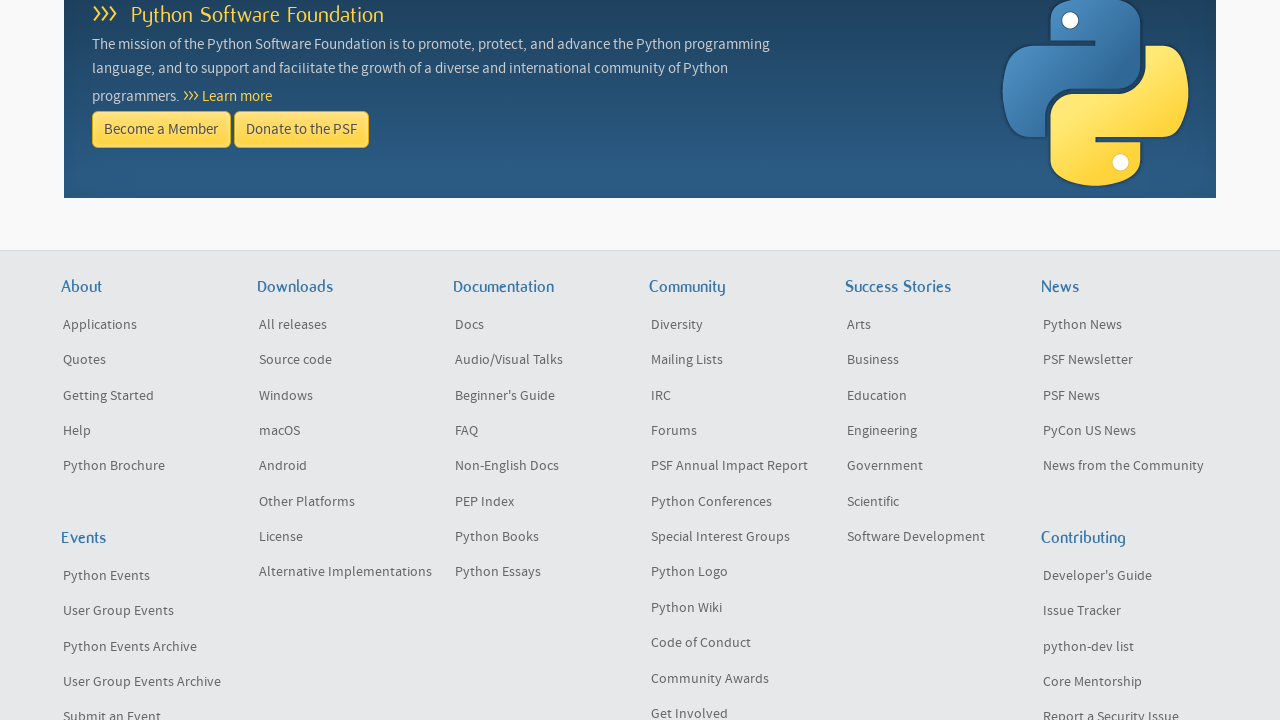

Clicked on talks link at (542, 360) on #container > li:nth-child(3) > ul > li:nth-child(2) > a
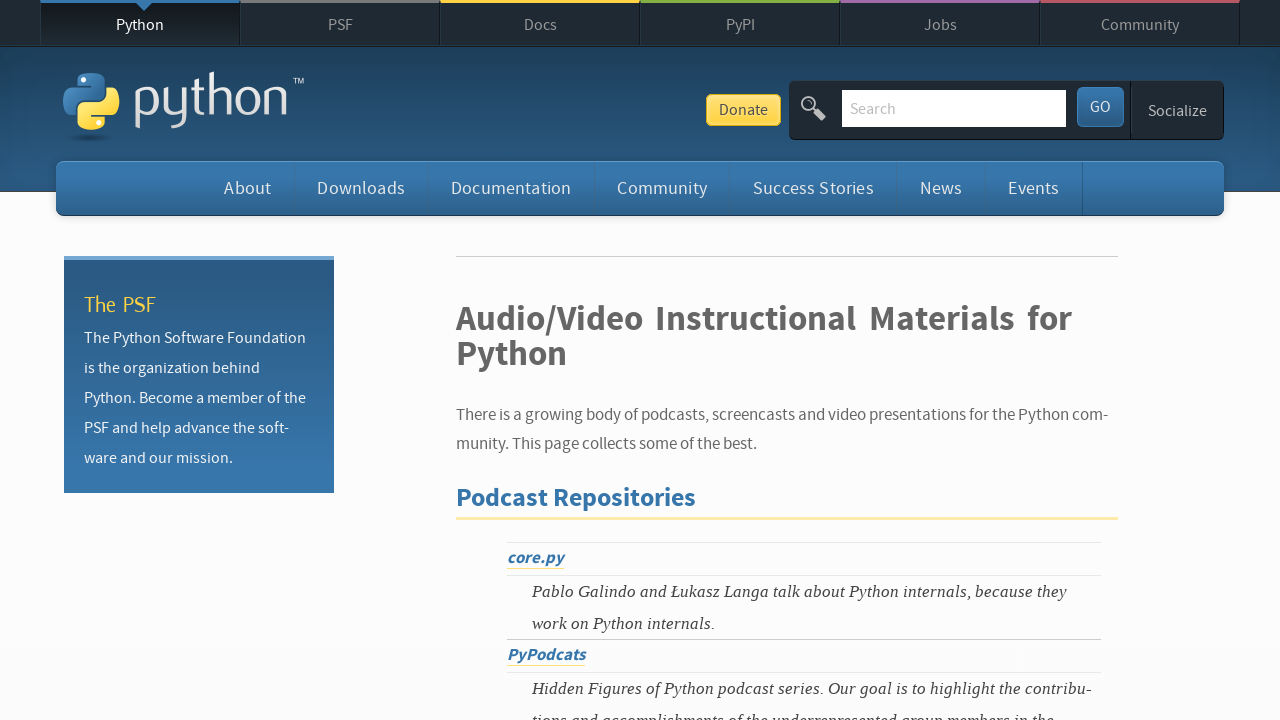

Verified podcast description is displayed
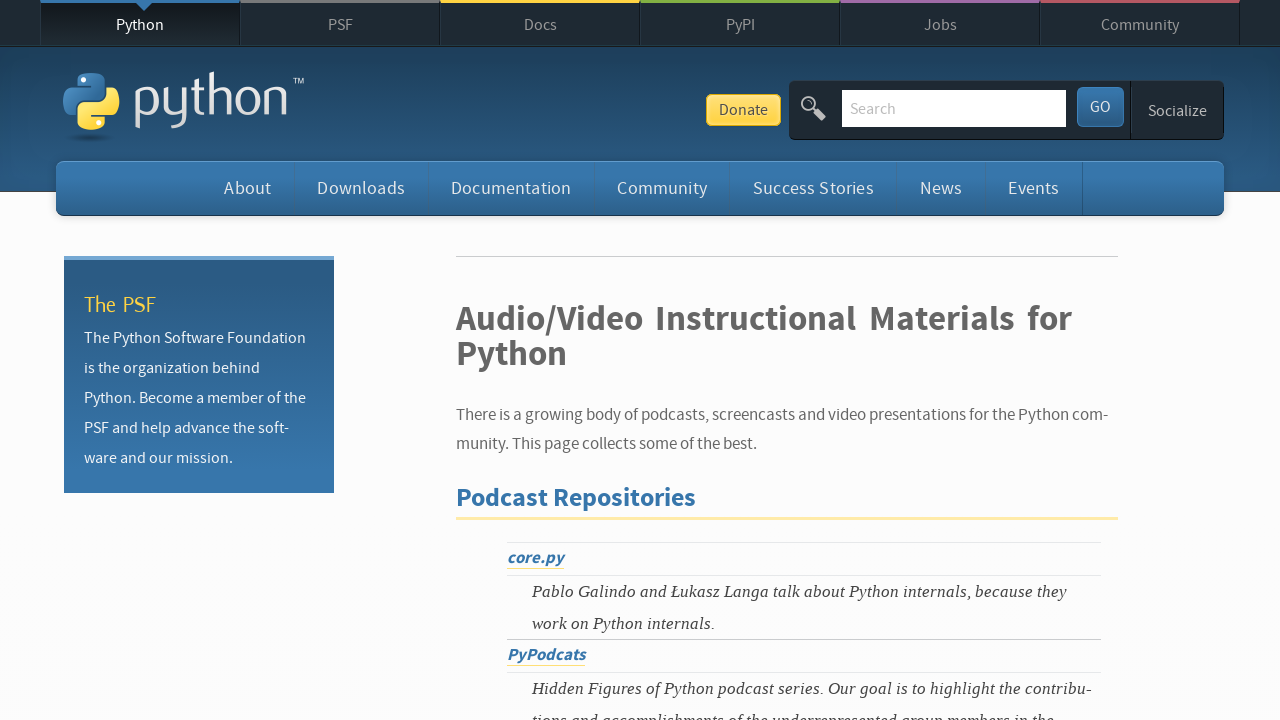

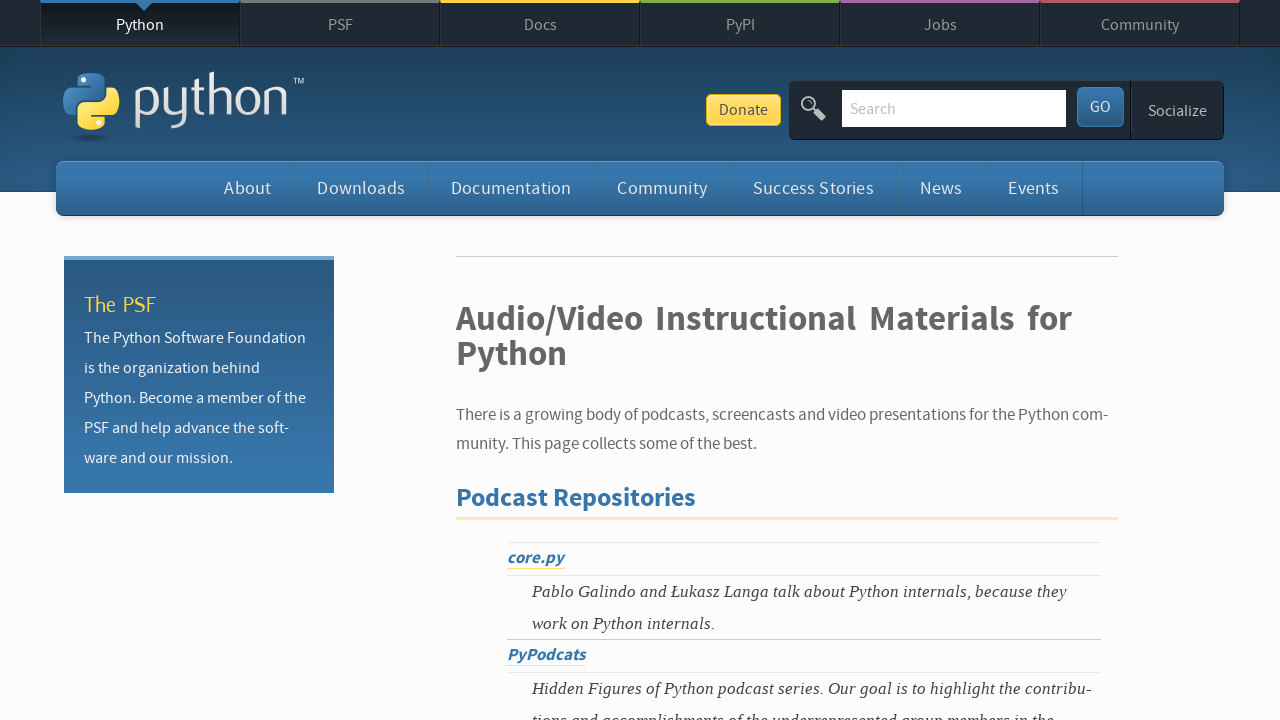